Repeatedly submits a form with an ID value 9 times, filling an ID field and clicking a submit button on each iteration.

Starting URL: http://158.69.76.135/level1.php

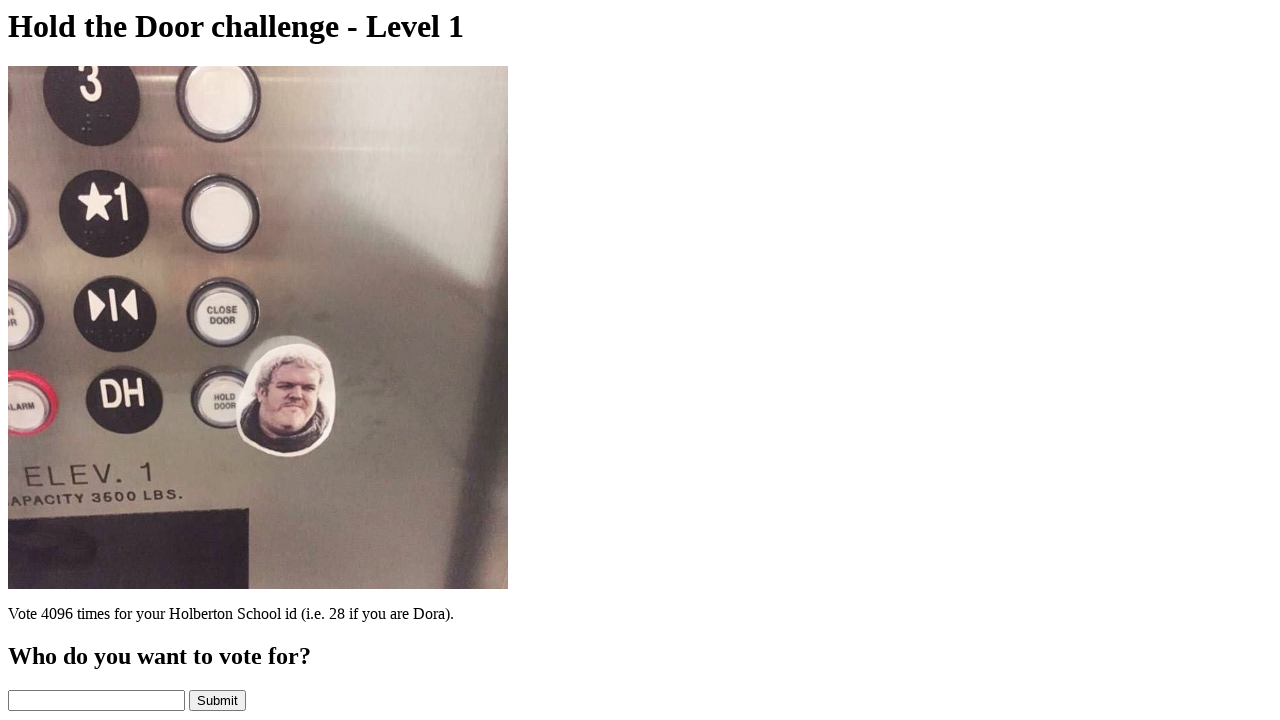

Filled ID field with value '1166' (iteration 1/9) on input[name='id']
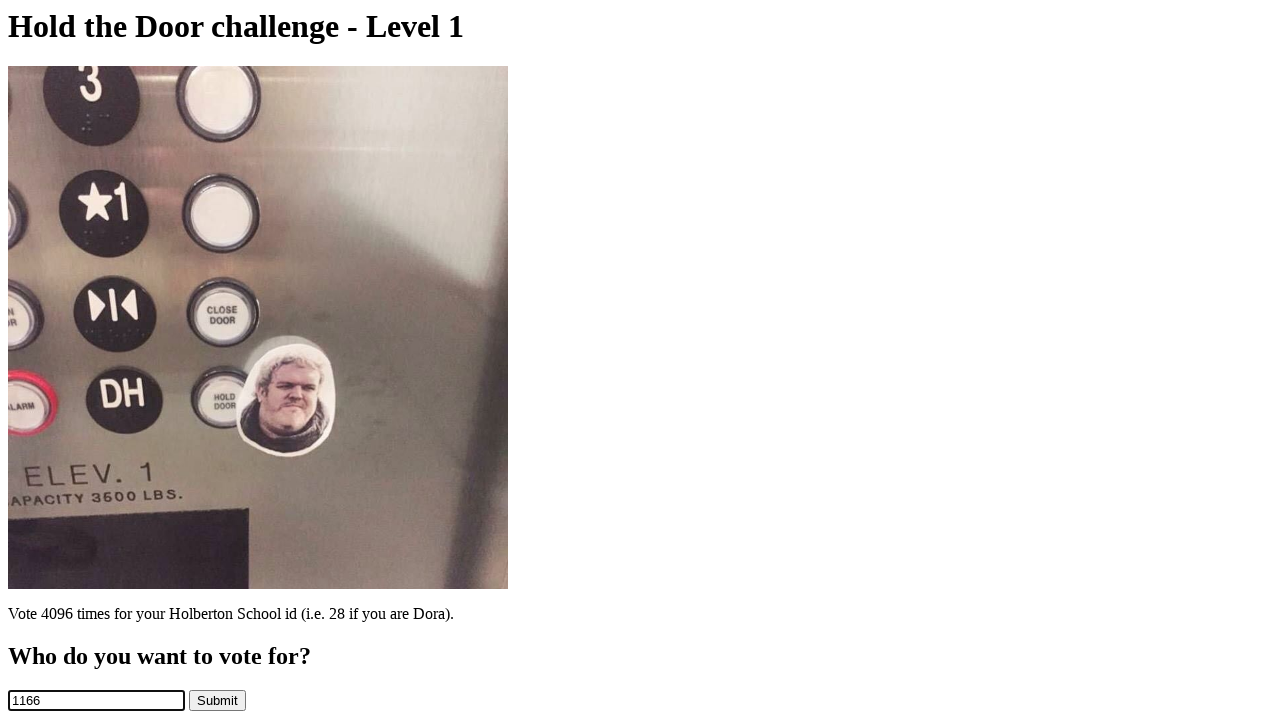

Clicked submit button (iteration 1/9) at (218, 700) on input[name='holdthedoor']
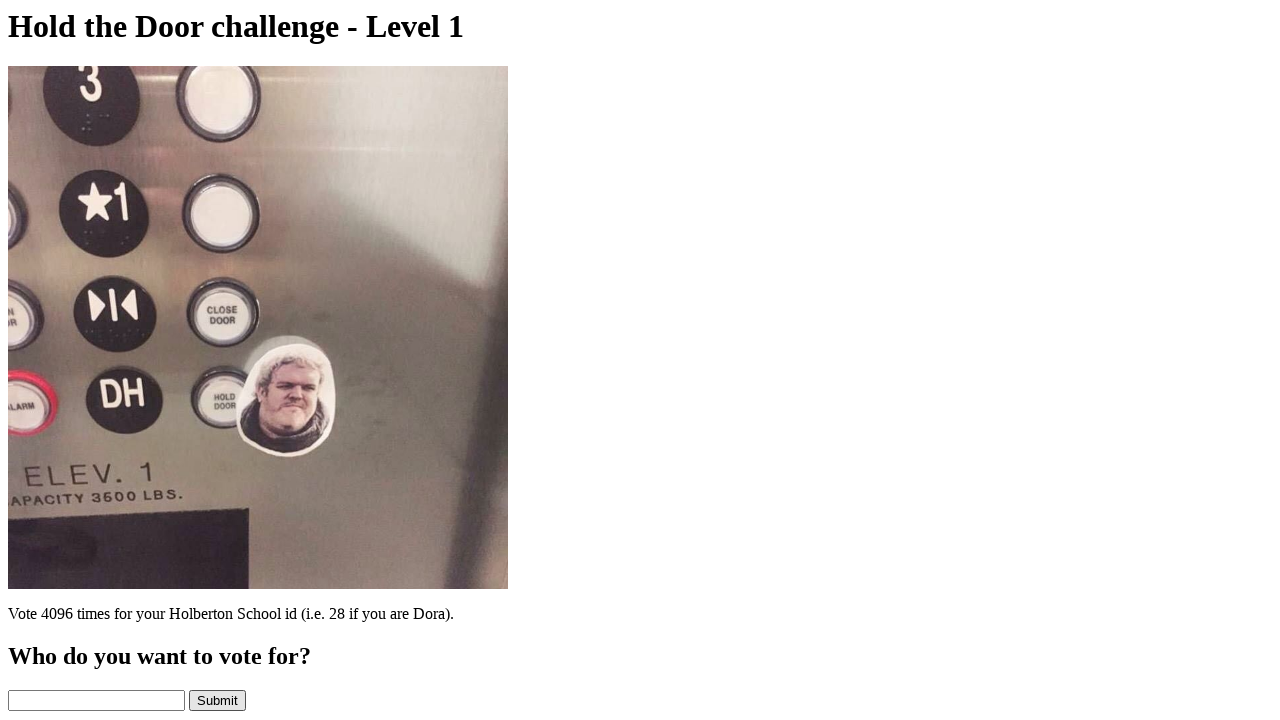

Navigated back to form page for next iteration
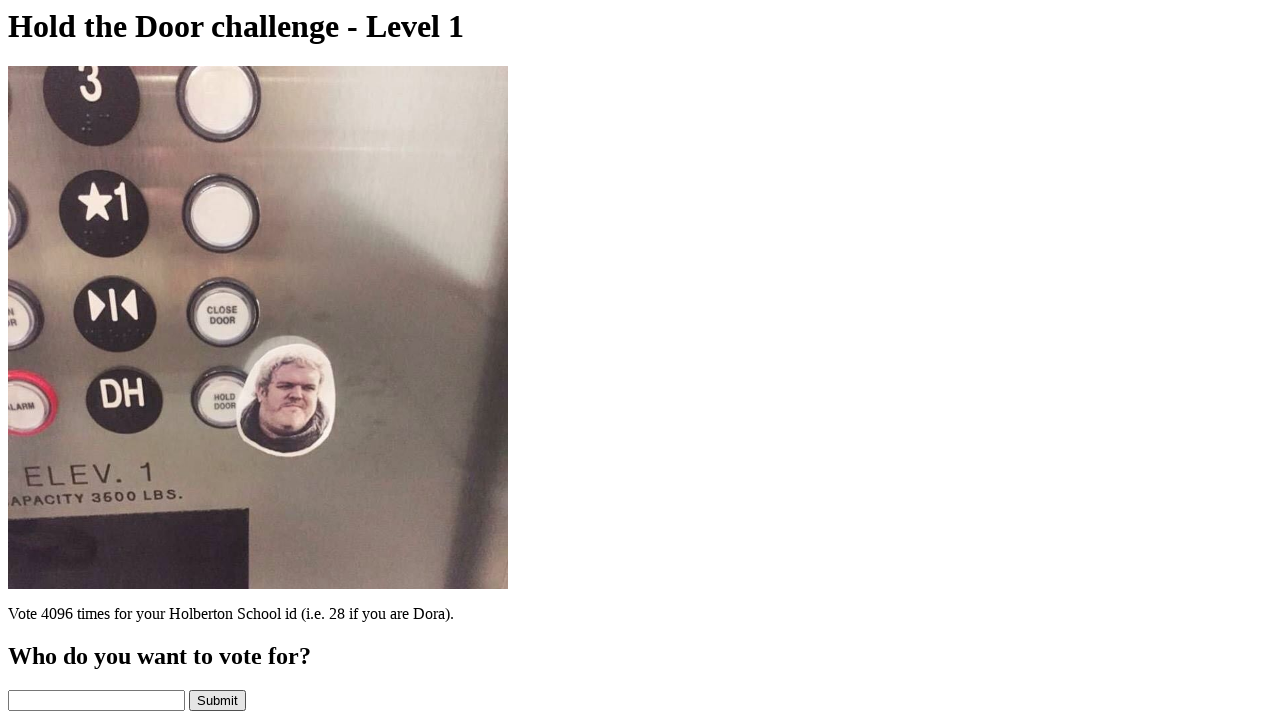

Filled ID field with value '1166' (iteration 2/9) on input[name='id']
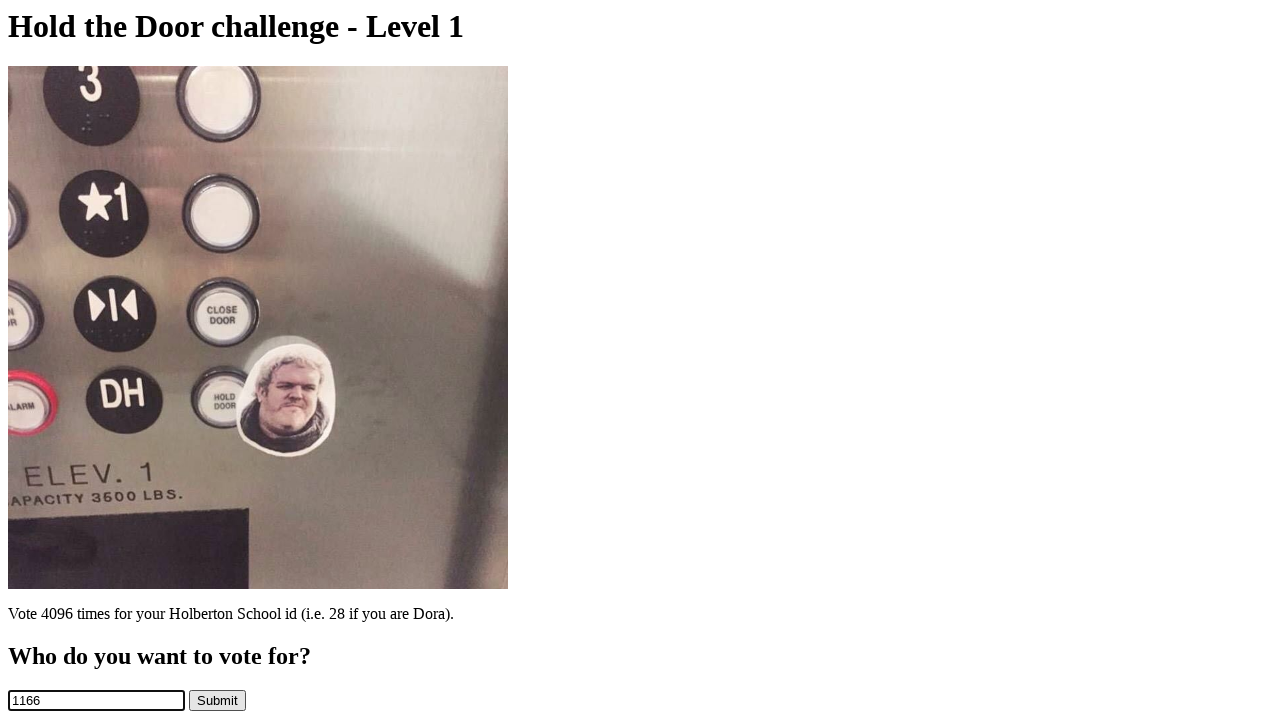

Clicked submit button (iteration 2/9) at (218, 700) on input[name='holdthedoor']
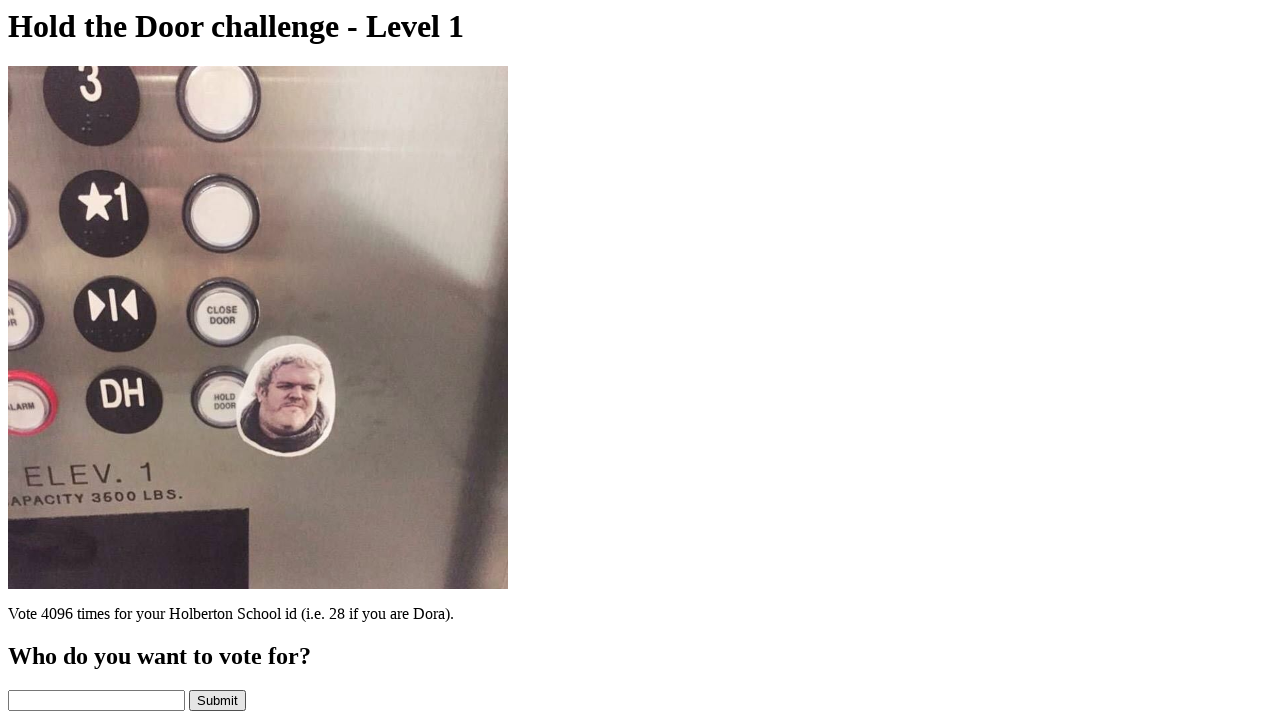

Navigated back to form page for next iteration
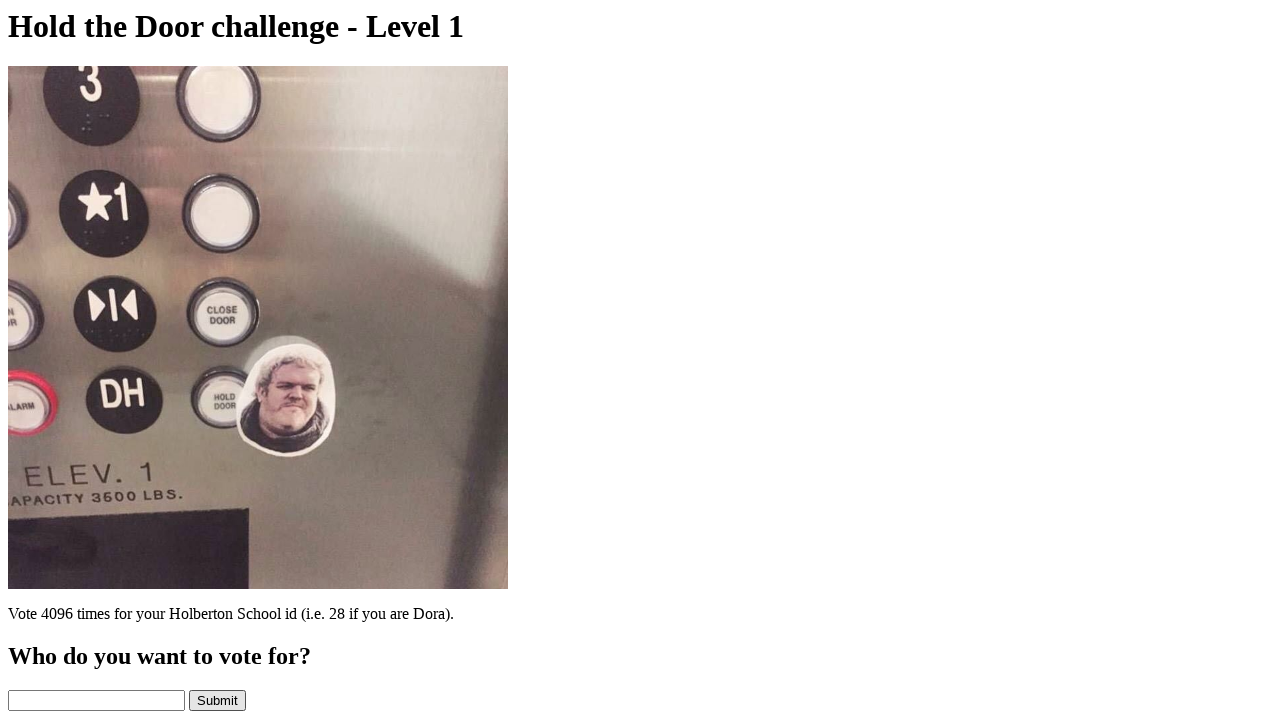

Filled ID field with value '1166' (iteration 3/9) on input[name='id']
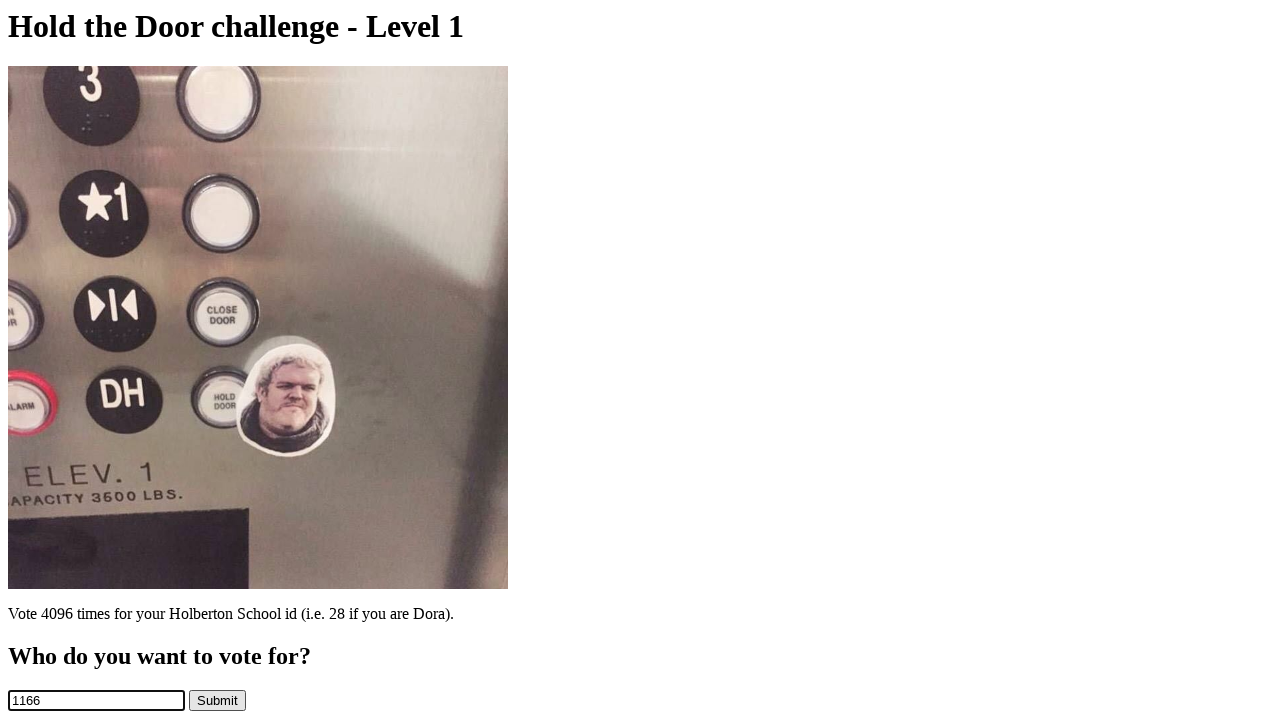

Clicked submit button (iteration 3/9) at (218, 700) on input[name='holdthedoor']
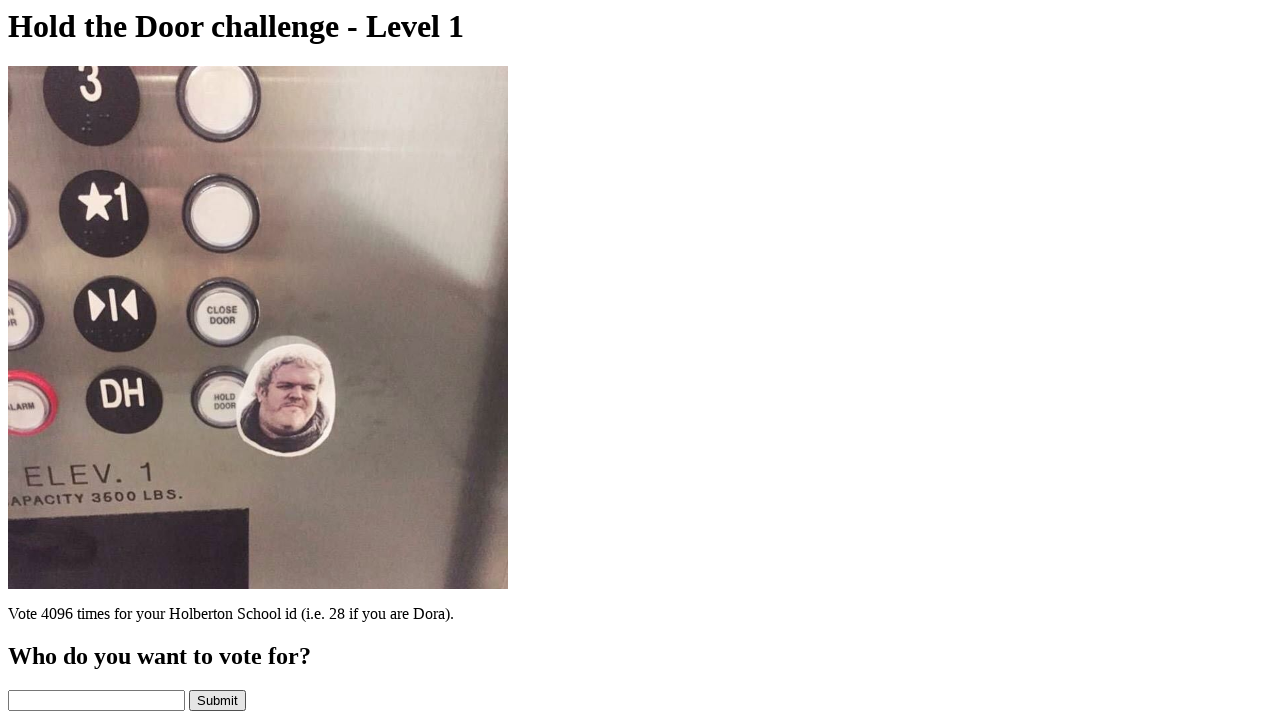

Navigated back to form page for next iteration
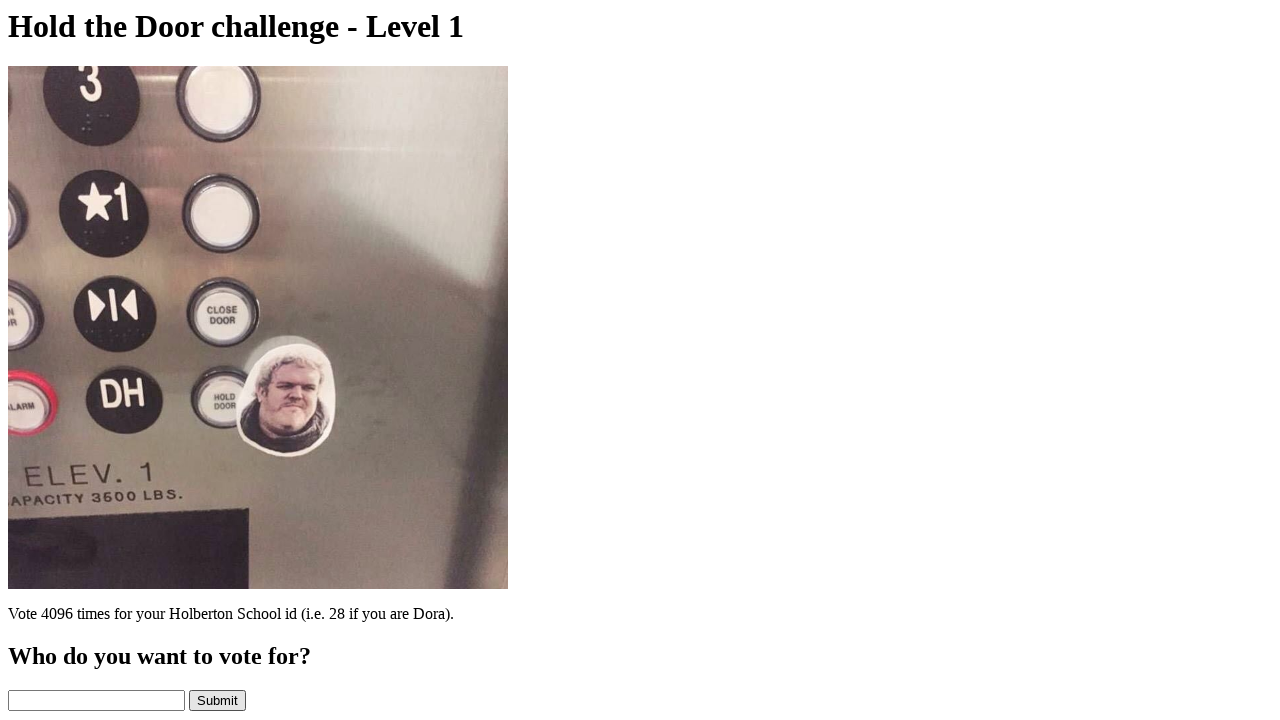

Filled ID field with value '1166' (iteration 4/9) on input[name='id']
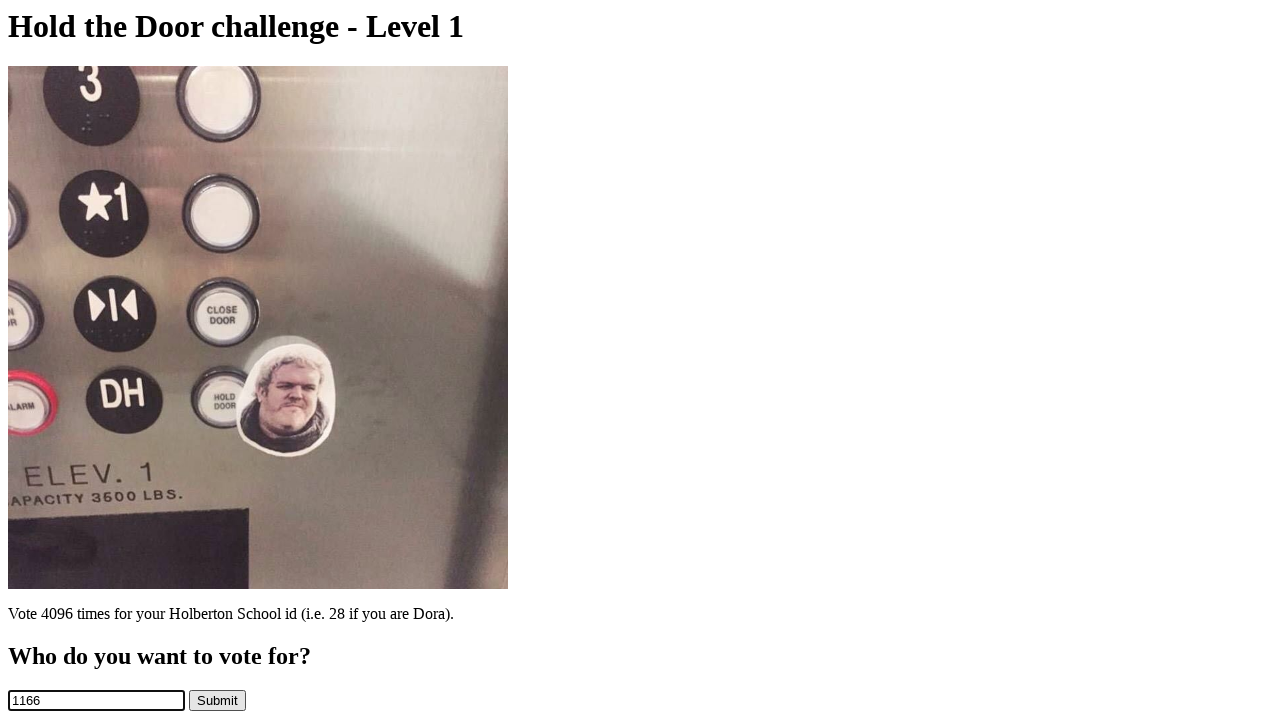

Clicked submit button (iteration 4/9) at (218, 700) on input[name='holdthedoor']
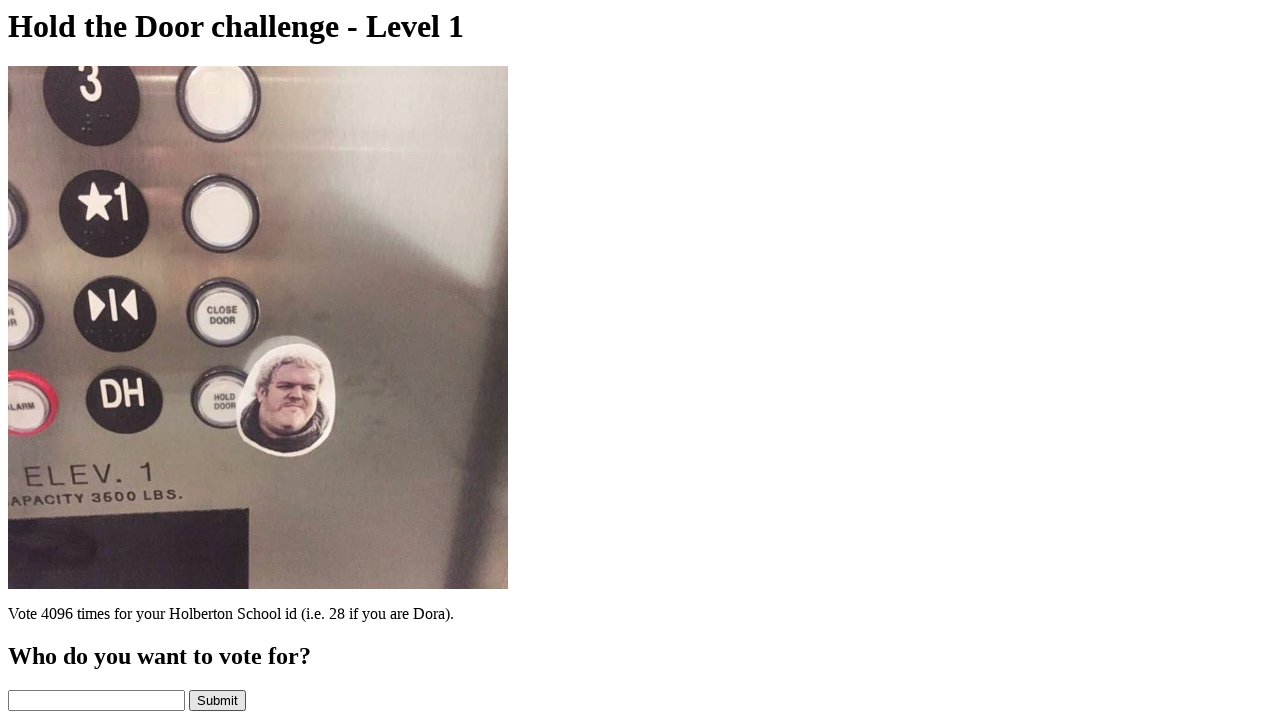

Navigated back to form page for next iteration
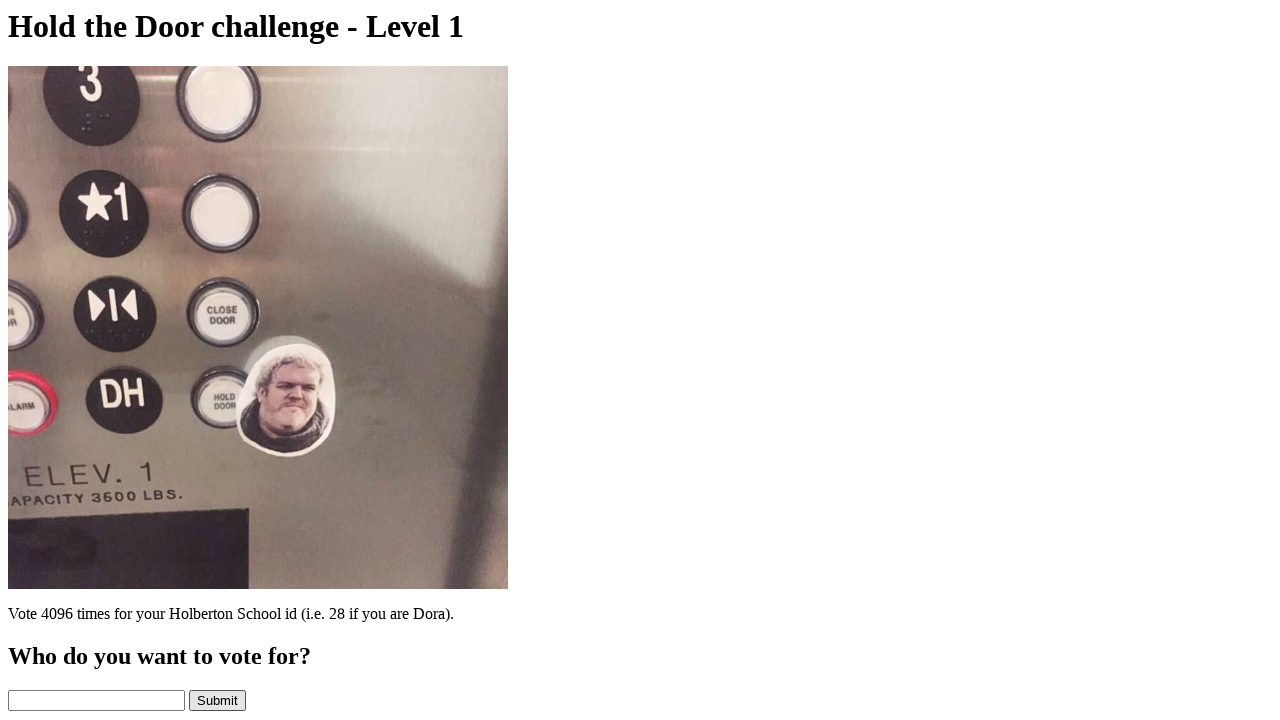

Filled ID field with value '1166' (iteration 5/9) on input[name='id']
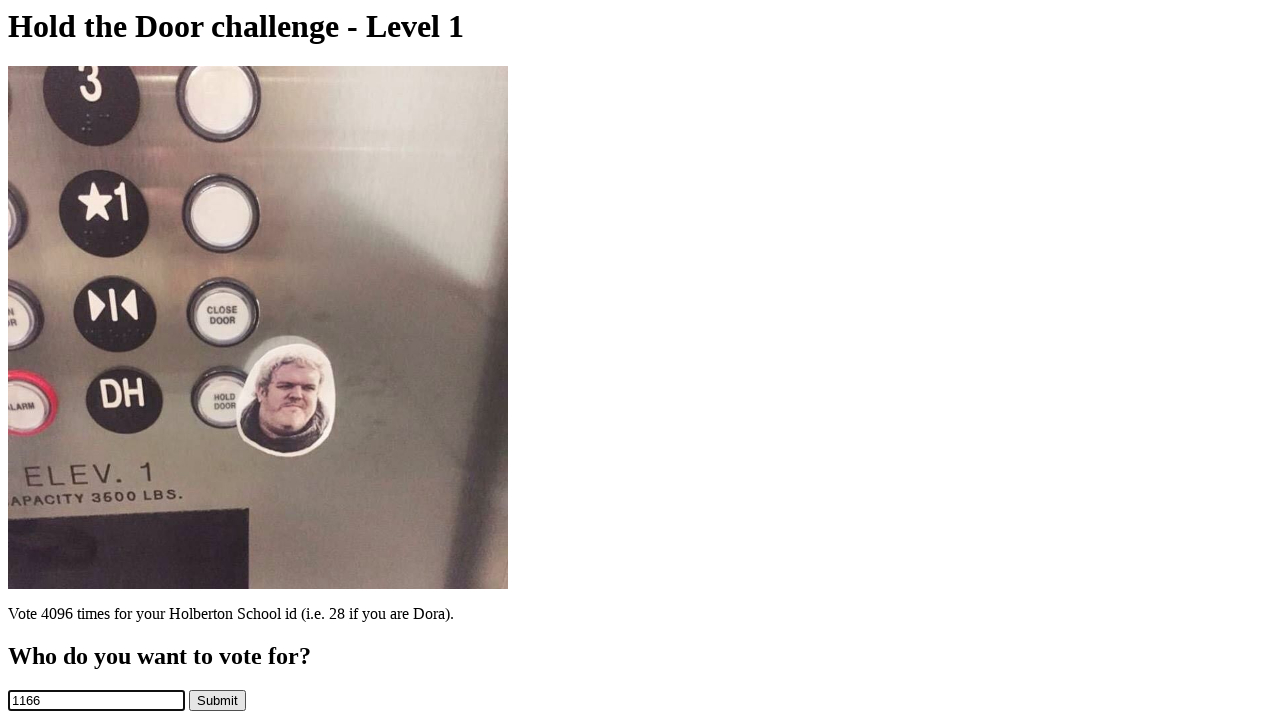

Clicked submit button (iteration 5/9) at (218, 700) on input[name='holdthedoor']
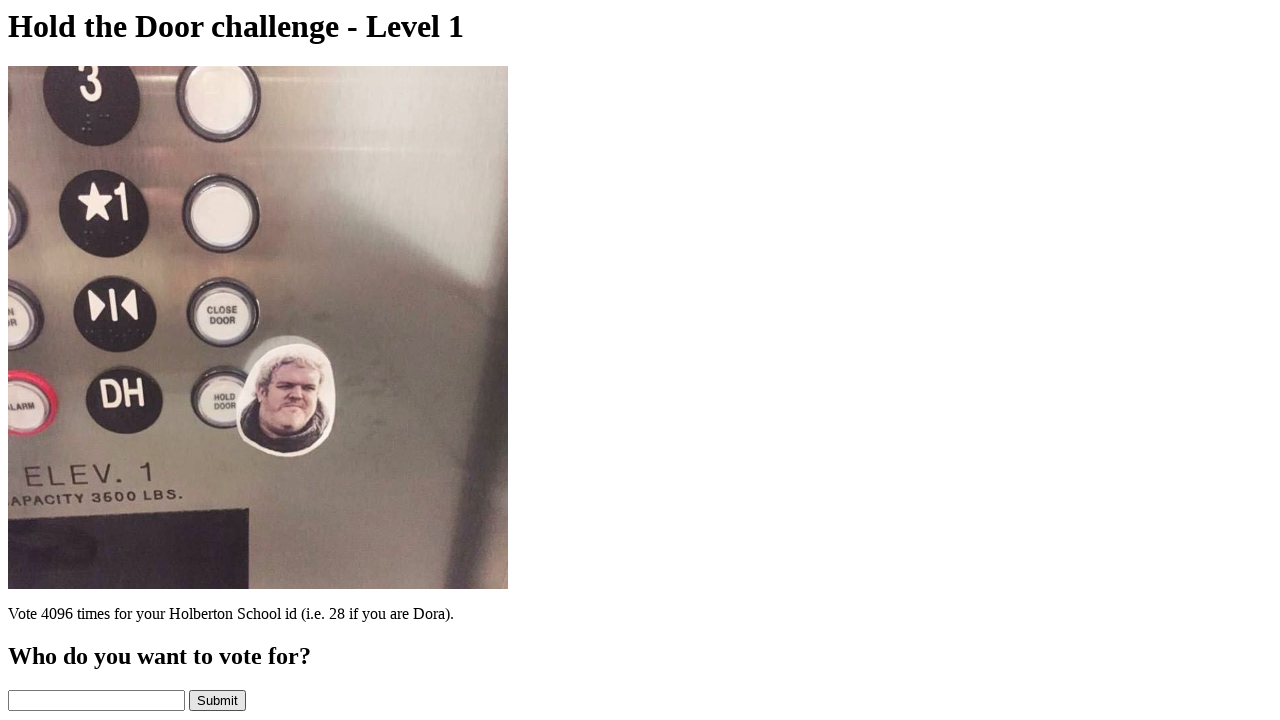

Navigated back to form page for next iteration
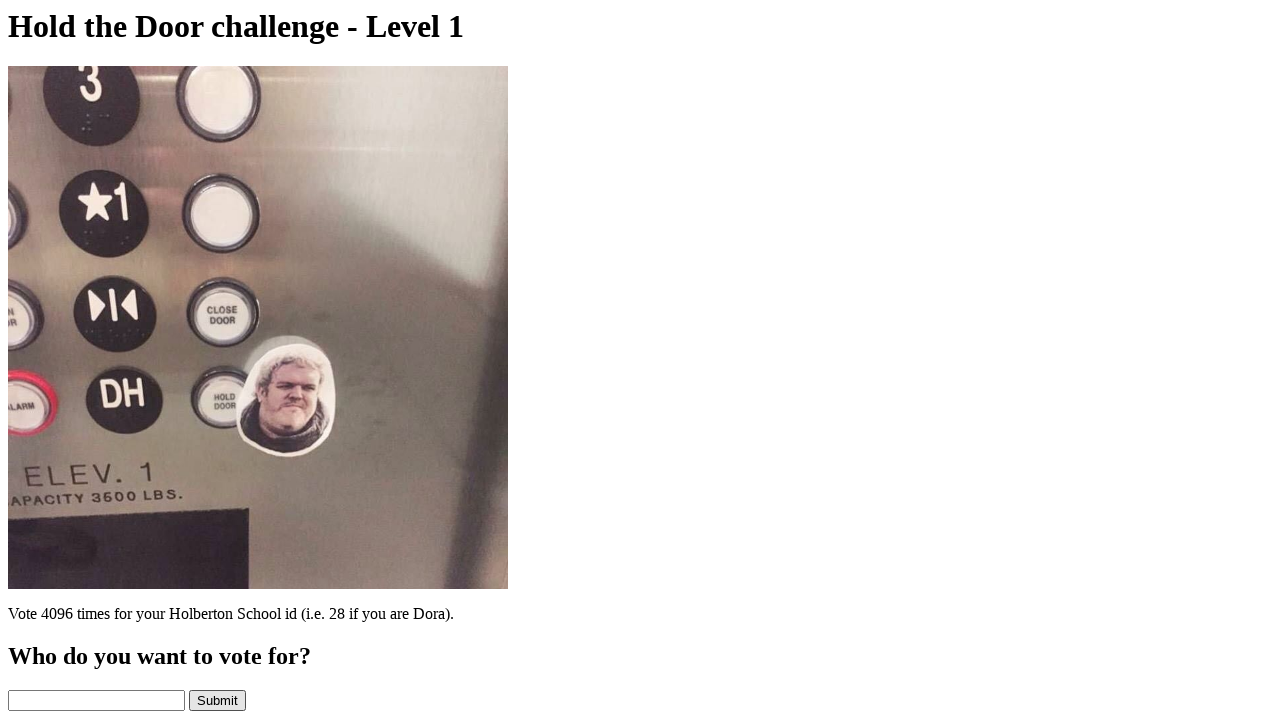

Filled ID field with value '1166' (iteration 6/9) on input[name='id']
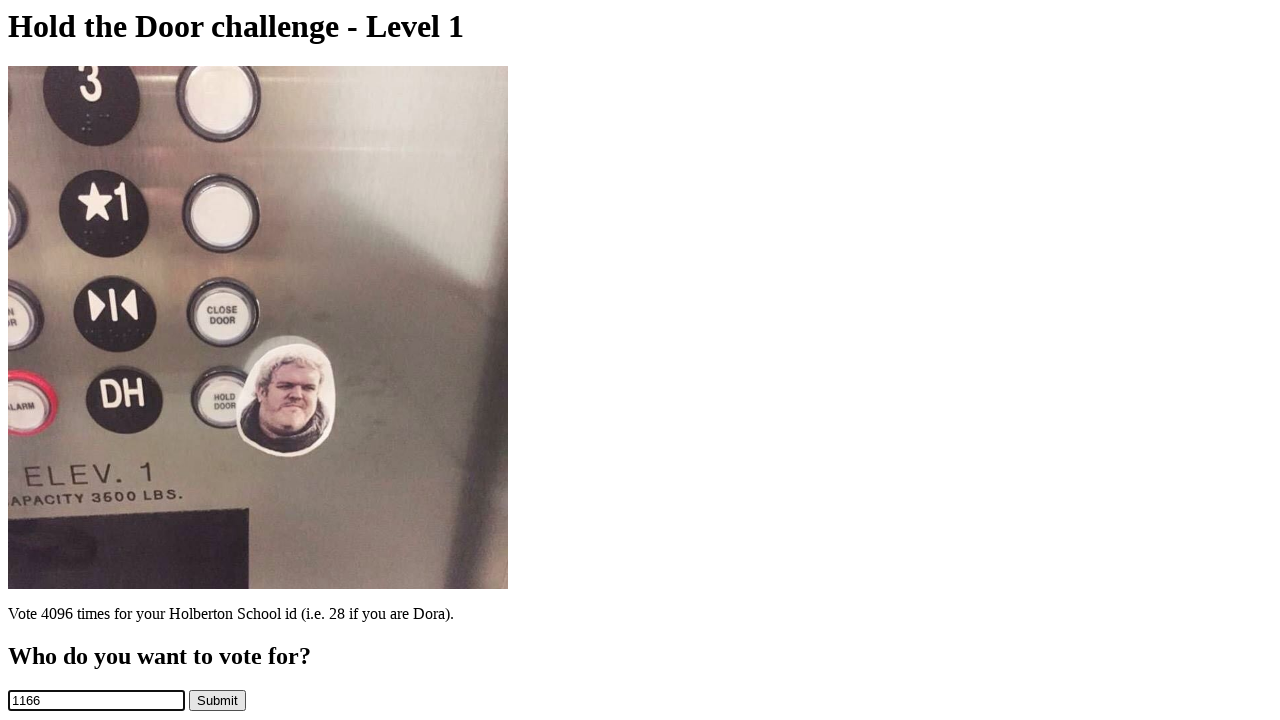

Clicked submit button (iteration 6/9) at (218, 700) on input[name='holdthedoor']
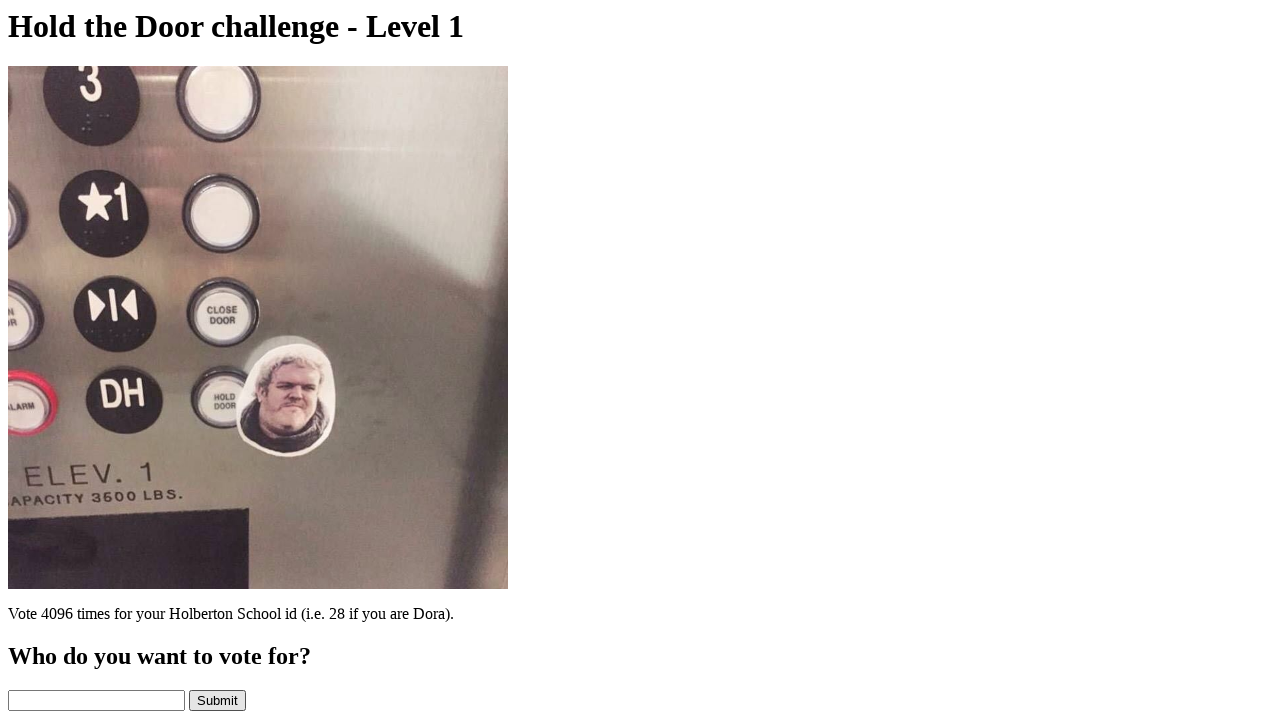

Navigated back to form page for next iteration
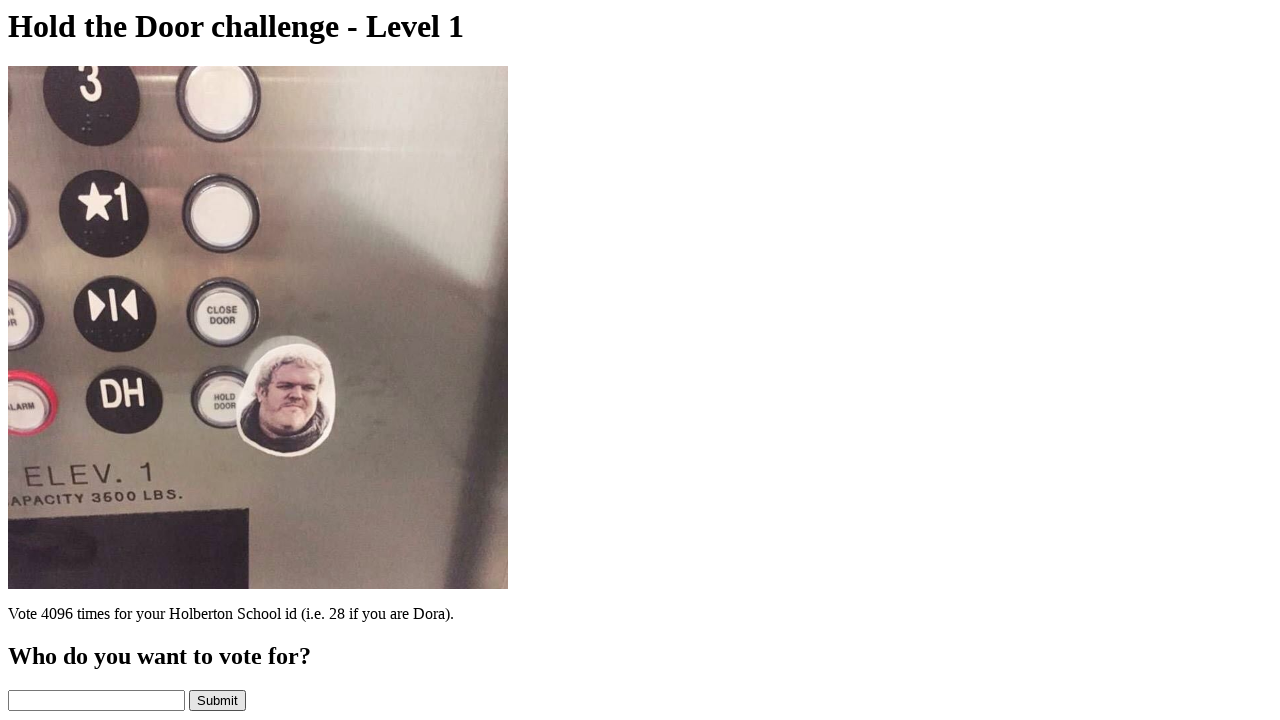

Filled ID field with value '1166' (iteration 7/9) on input[name='id']
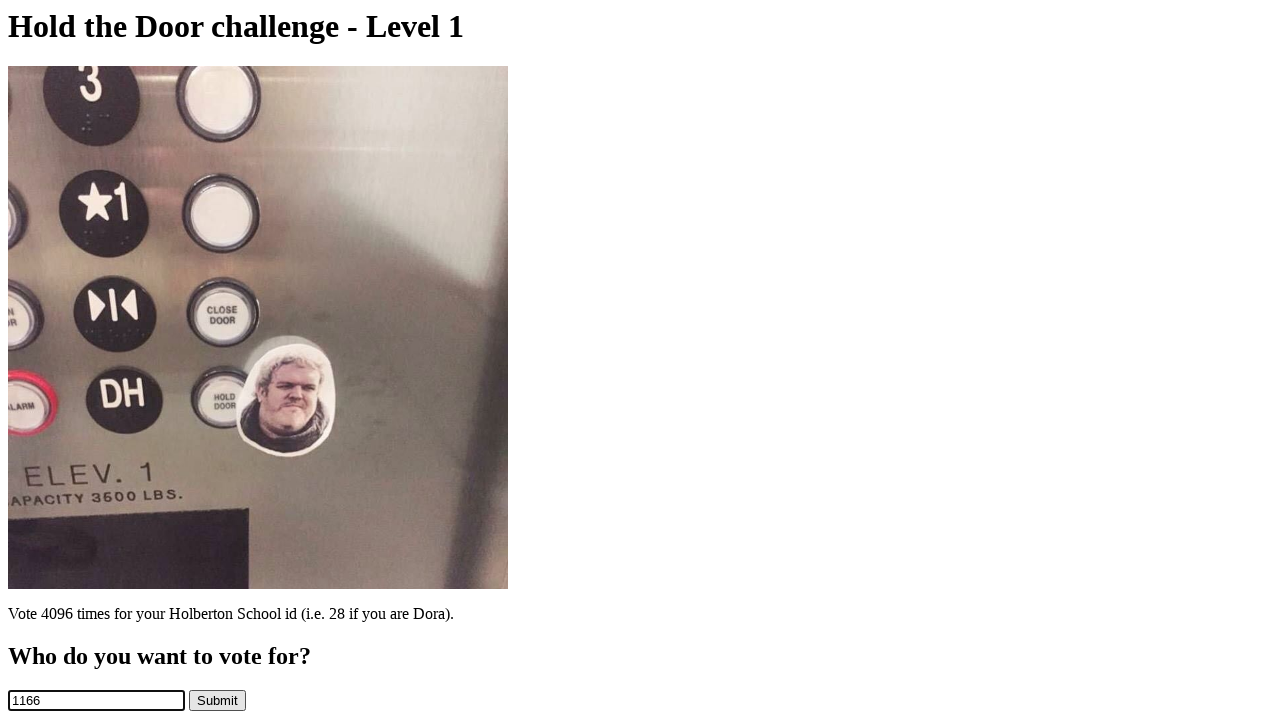

Clicked submit button (iteration 7/9) at (218, 700) on input[name='holdthedoor']
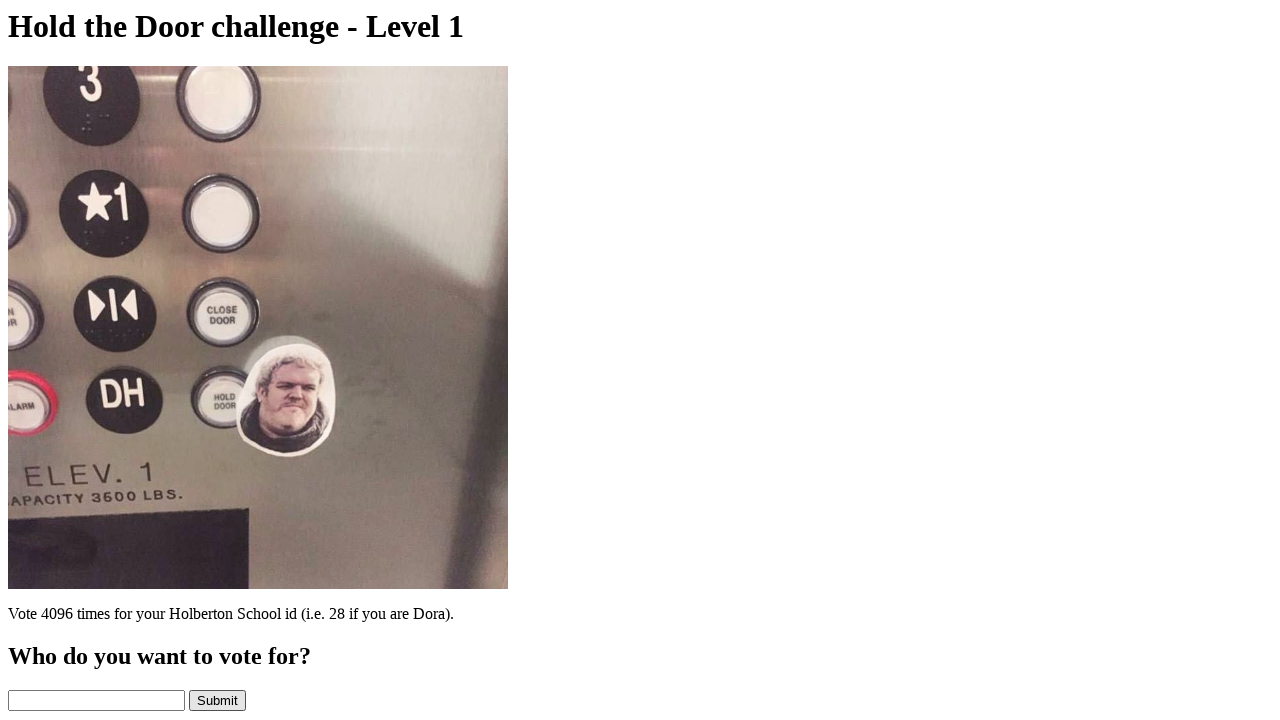

Navigated back to form page for next iteration
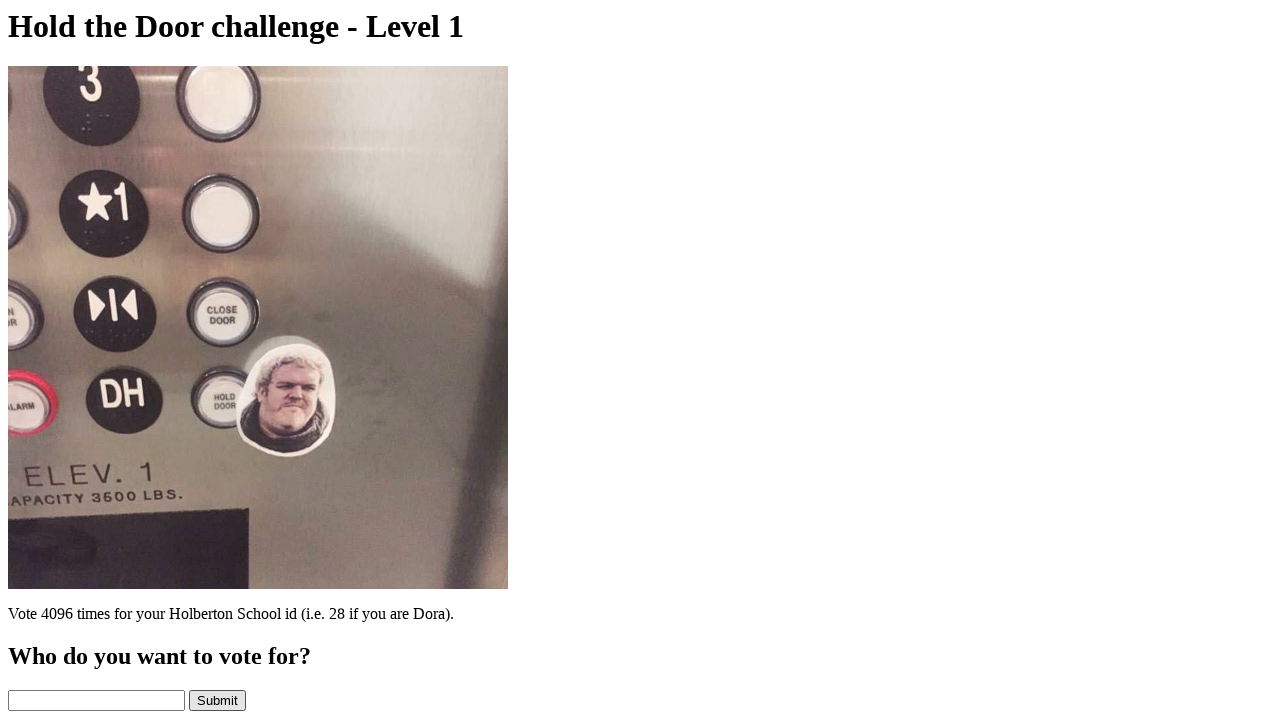

Filled ID field with value '1166' (iteration 8/9) on input[name='id']
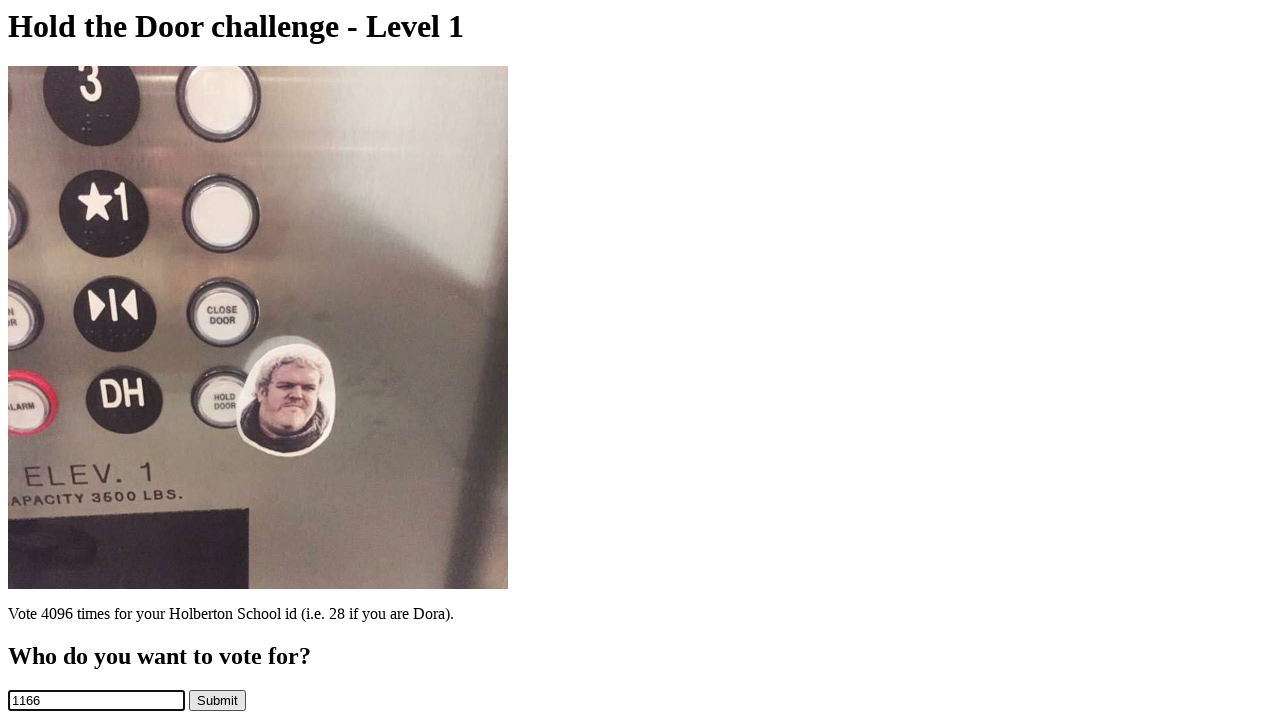

Clicked submit button (iteration 8/9) at (218, 700) on input[name='holdthedoor']
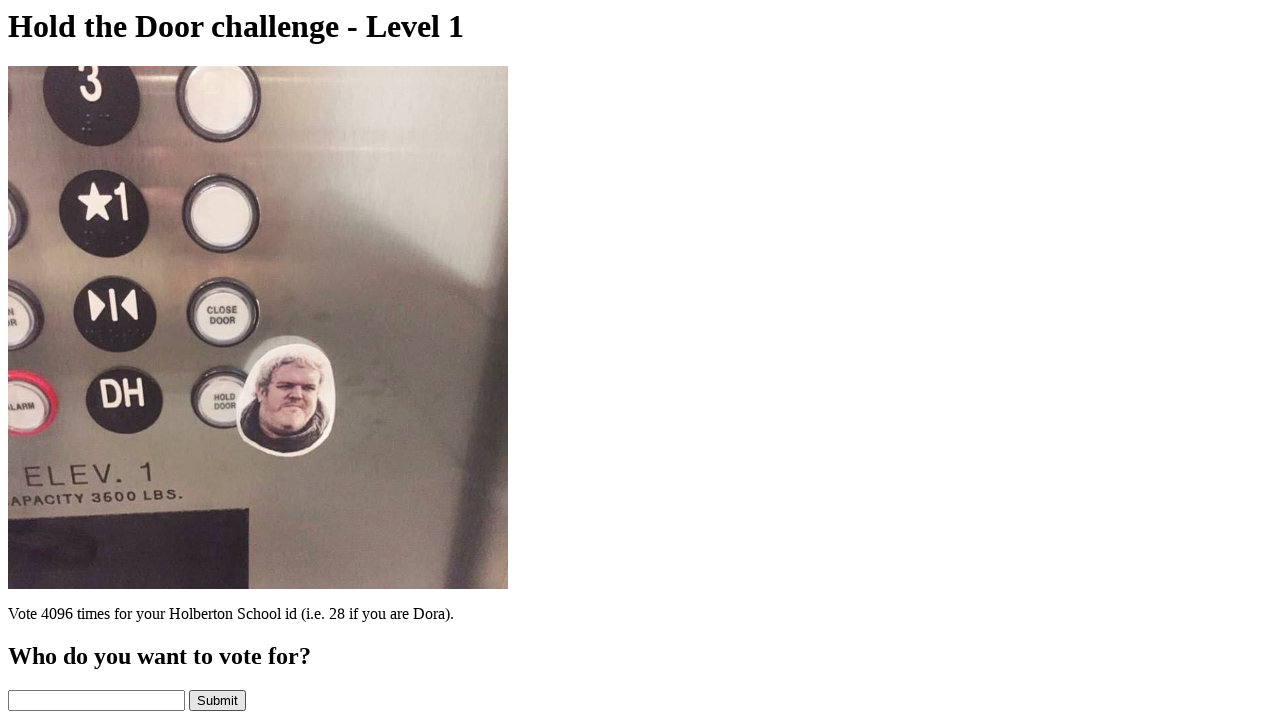

Navigated back to form page for next iteration
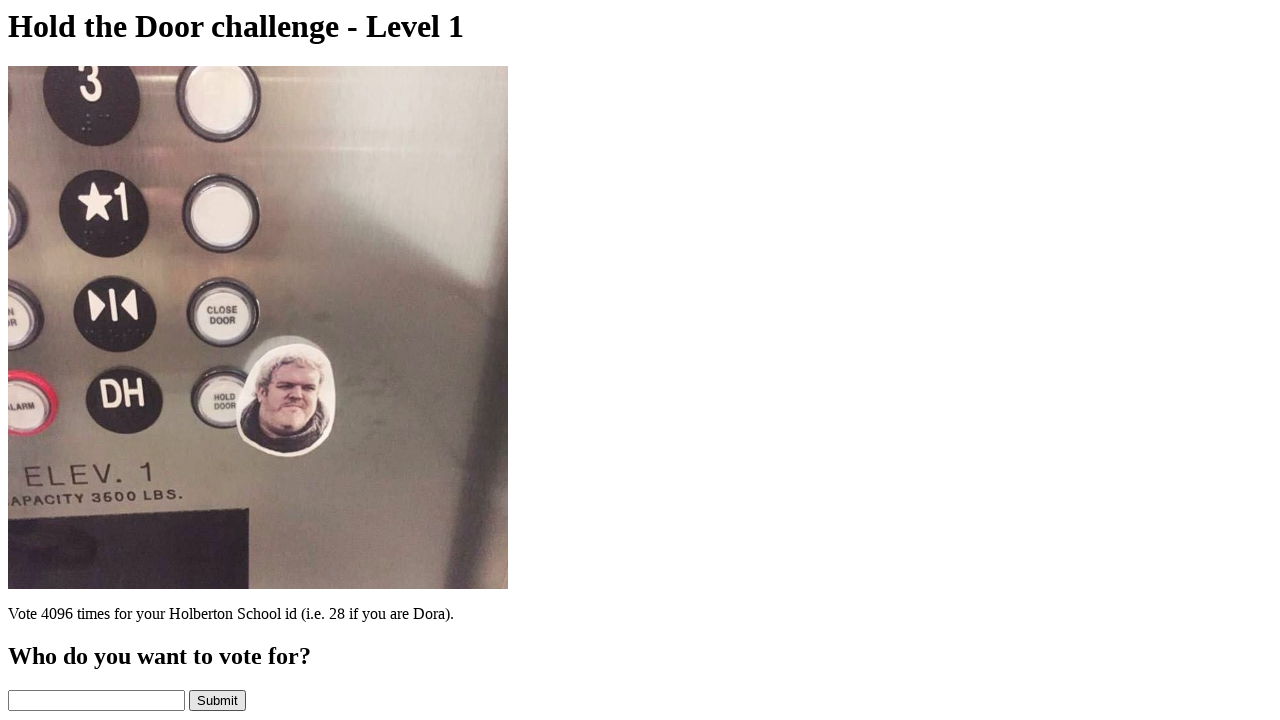

Filled ID field with value '1166' (iteration 9/9) on input[name='id']
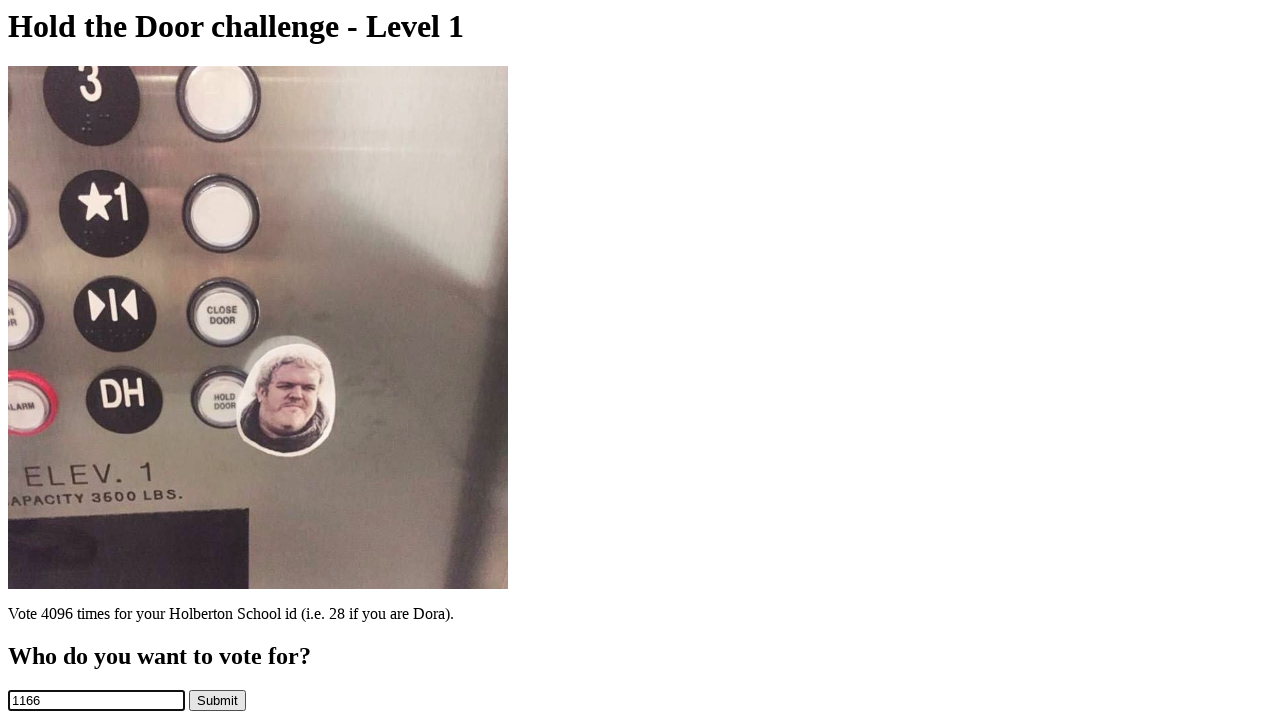

Clicked submit button (iteration 9/9) at (218, 700) on input[name='holdthedoor']
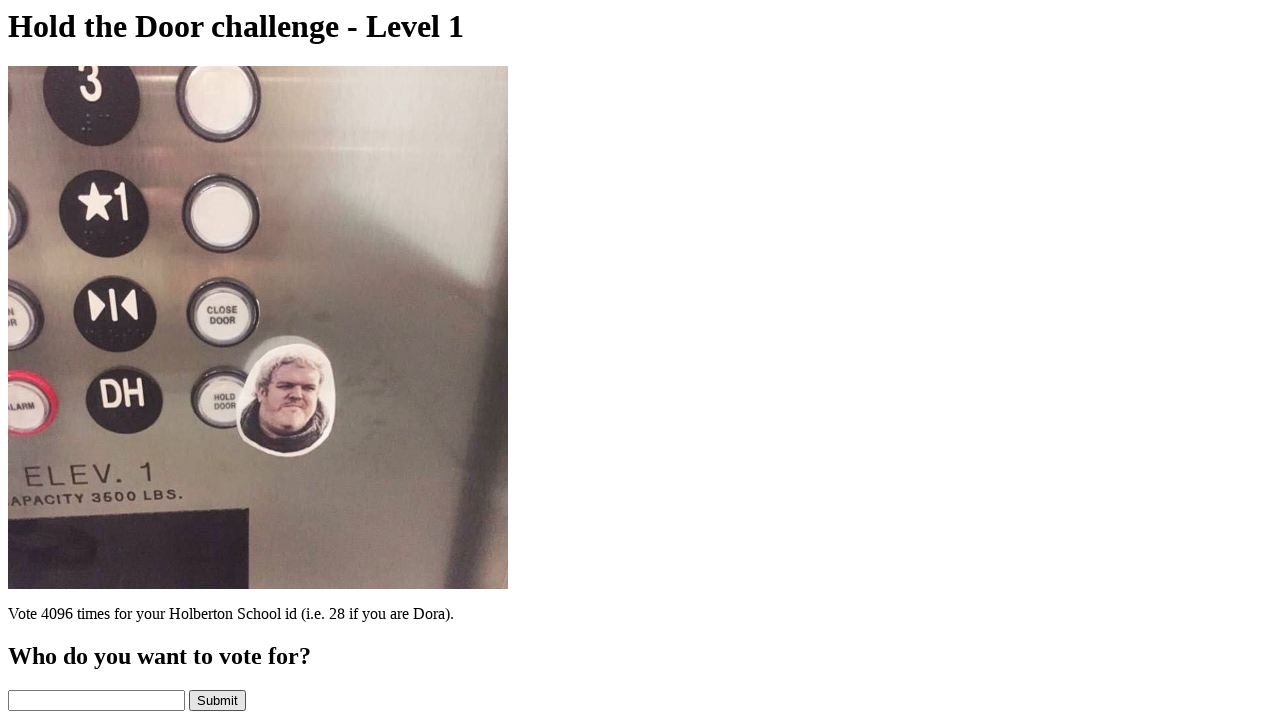

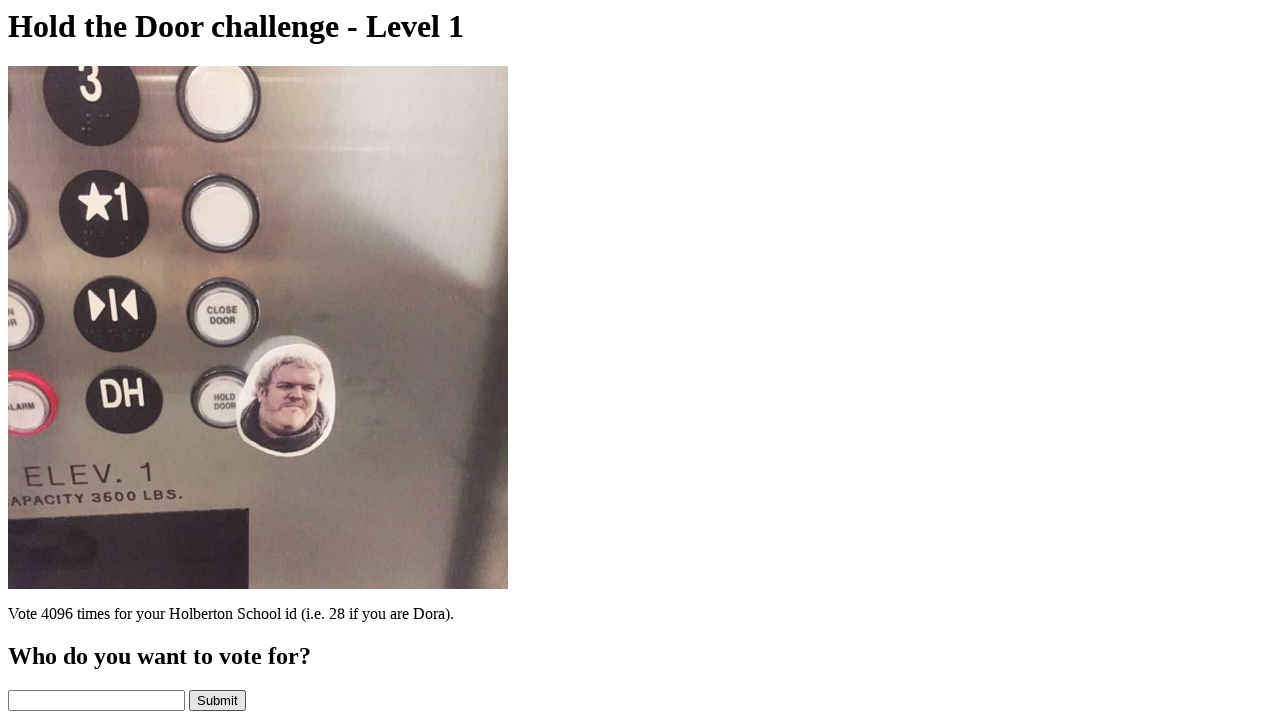